Tests the text box form on demoqa.com by filling in the full name and email fields with provided data

Starting URL: https://demoqa.com/text-box

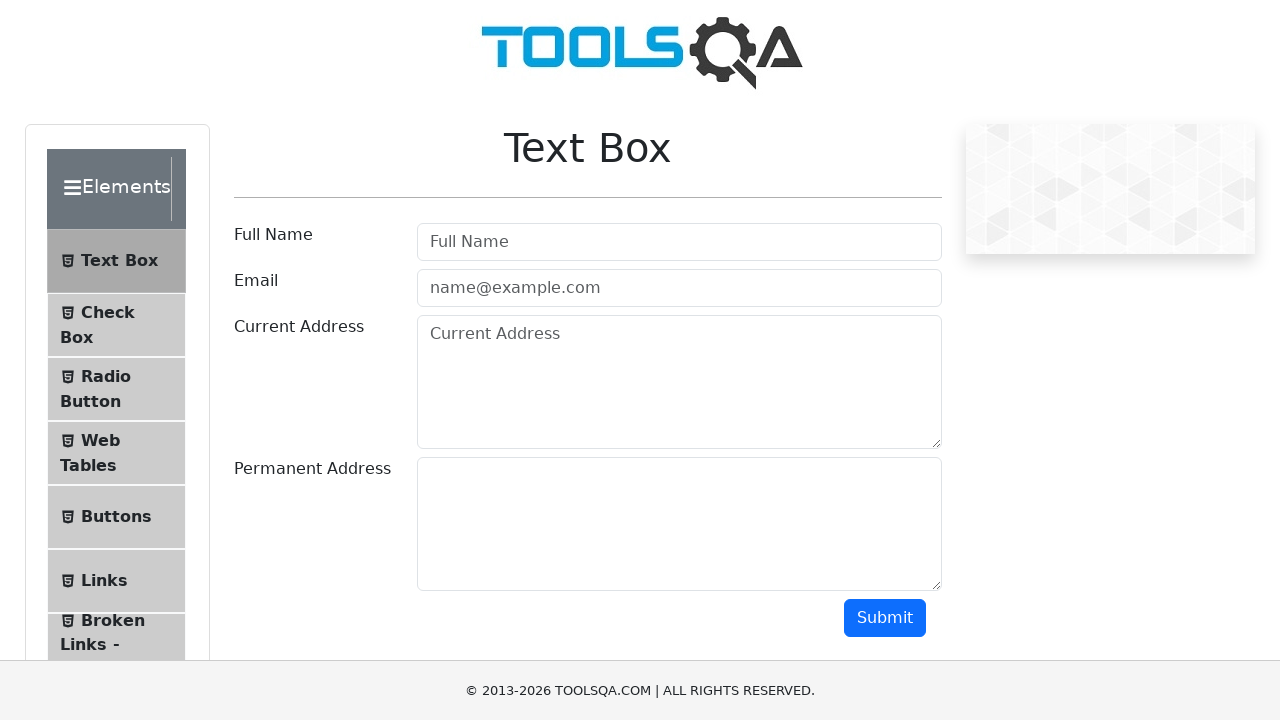

Filled full name field with 'John Smith' on #userName
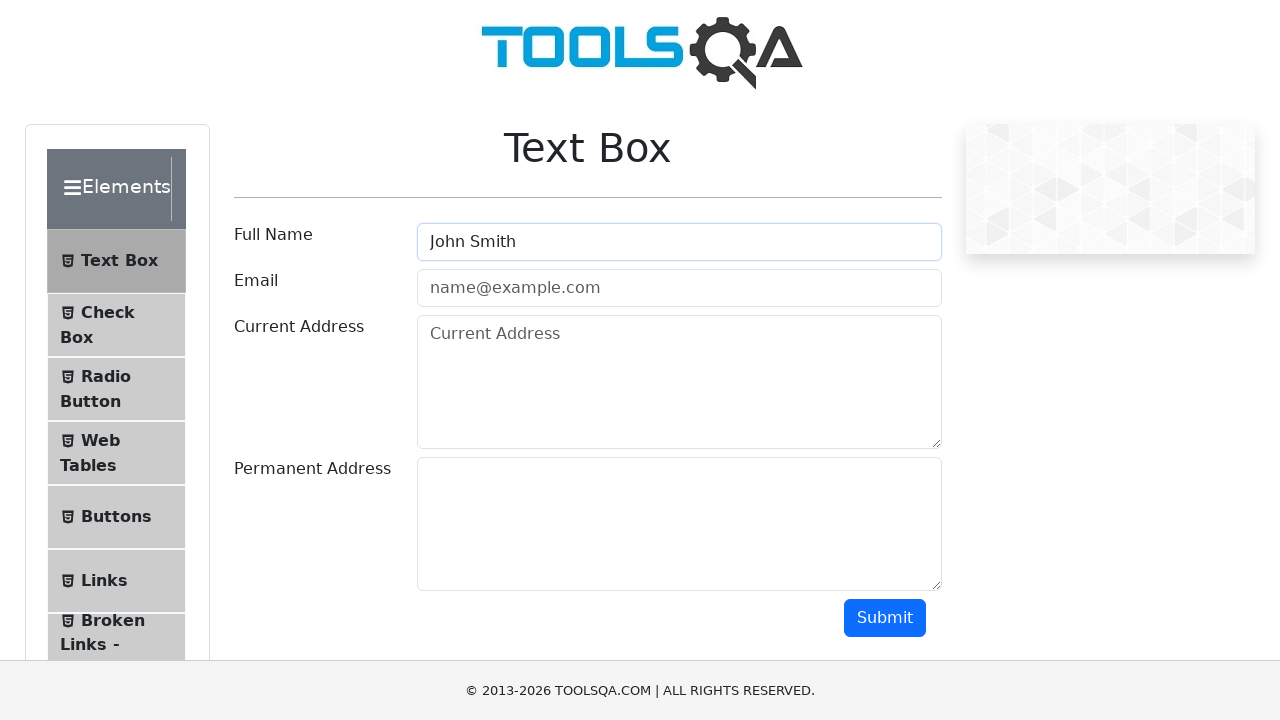

Filled email field with 'john.smith@example.com' on #userEmail
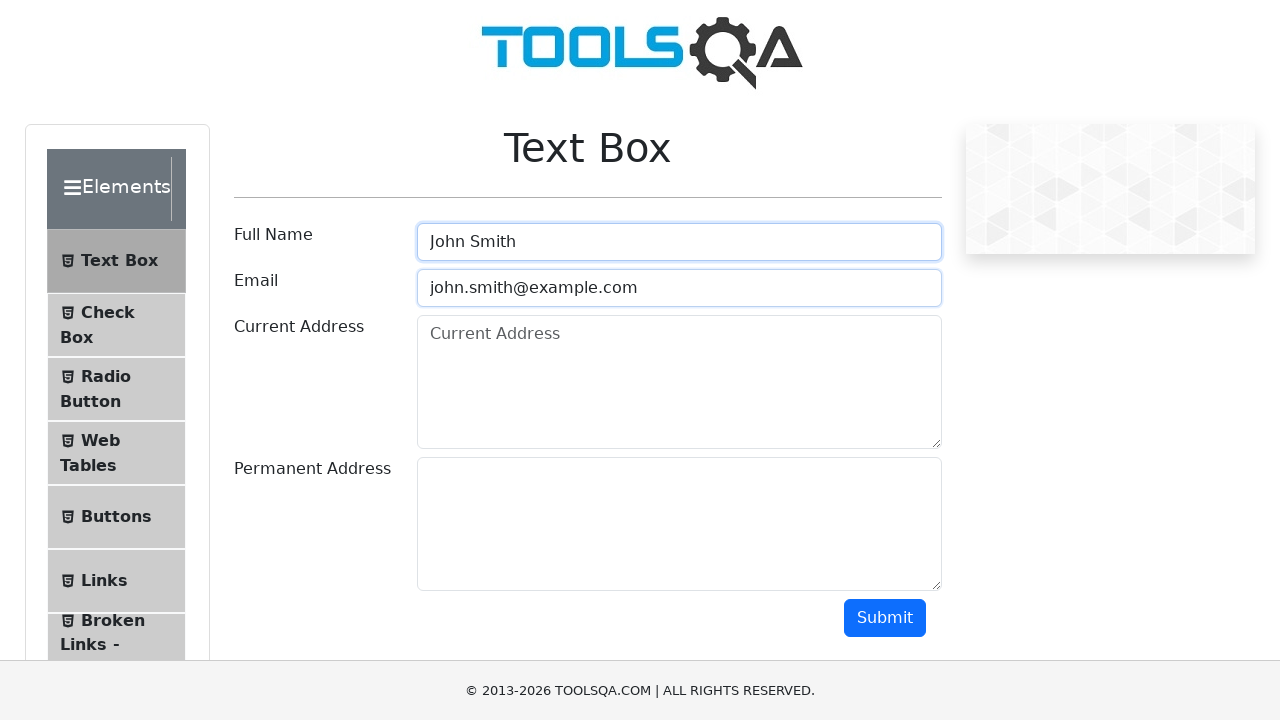

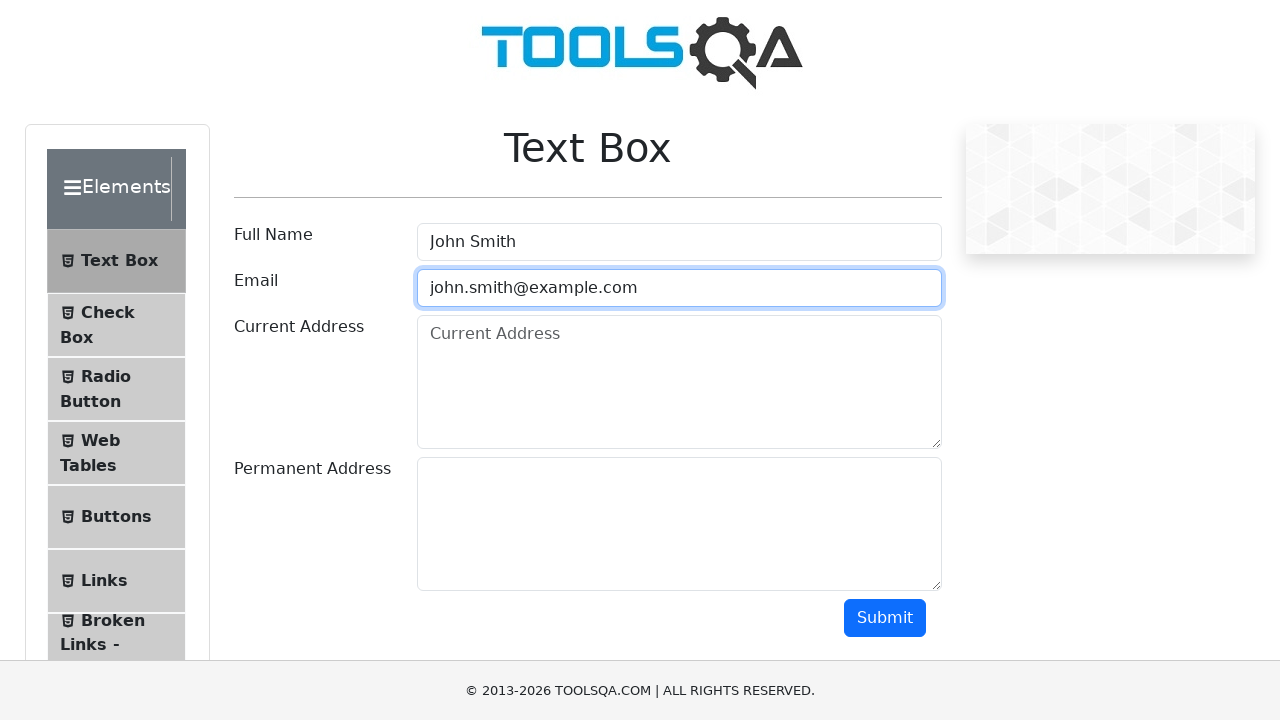